Tests unique words calculator with whitespace-only input by clearing text area and clicking calculate

Starting URL: https://planetcalc.ru/3204/

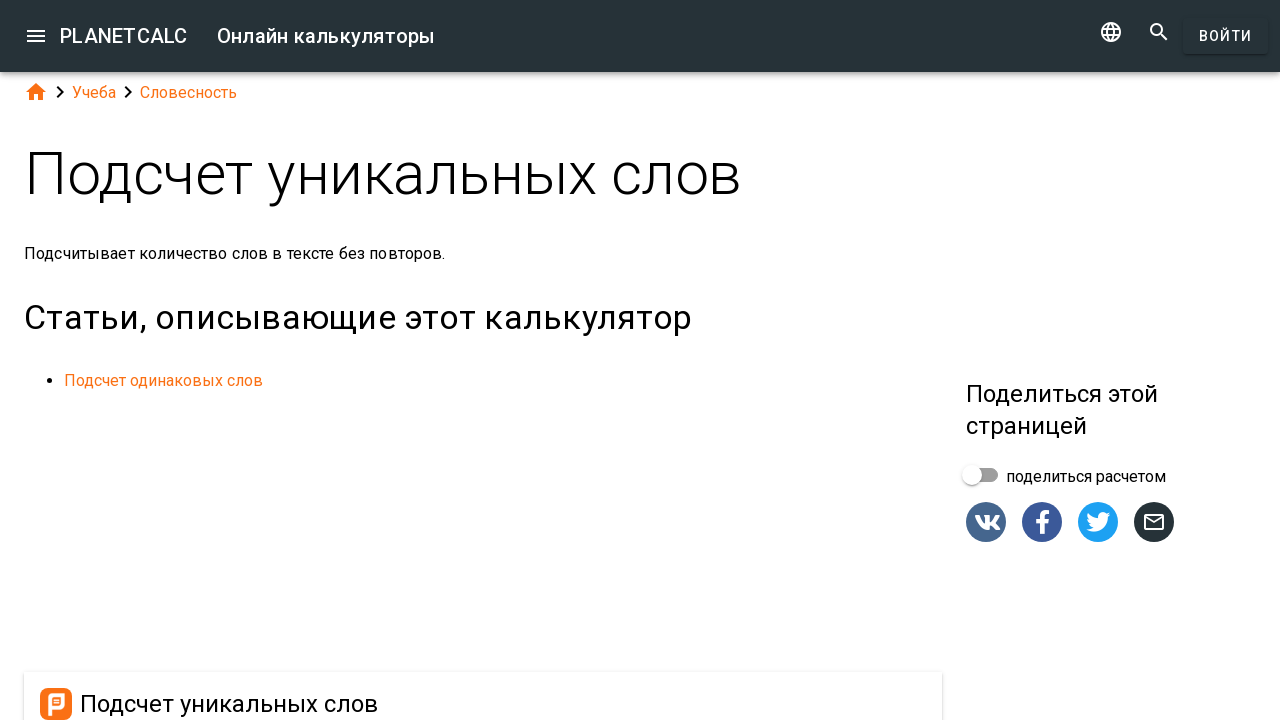

Cleared text area to test empty input for unique words calculator on #dialogv6411ef3aee88a_text
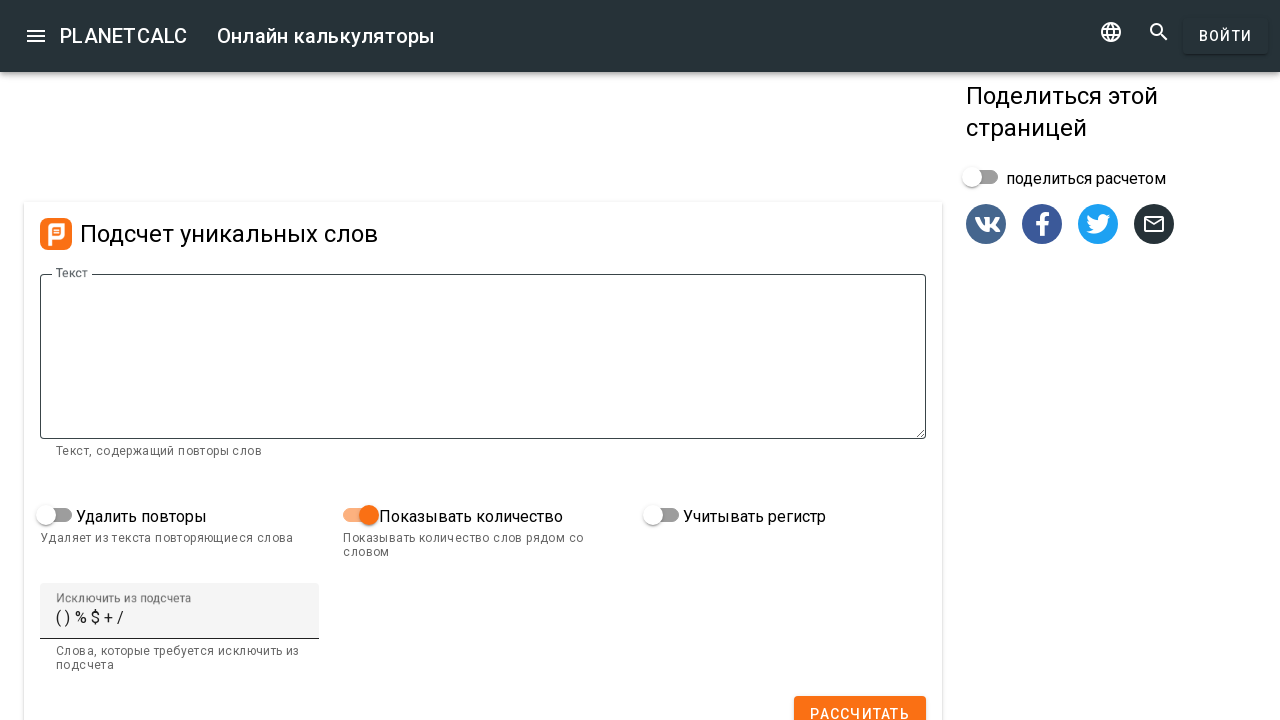

Clicked calculate button to process empty input at (860, 702) on #dialogv6411ef3aee88a_calculate
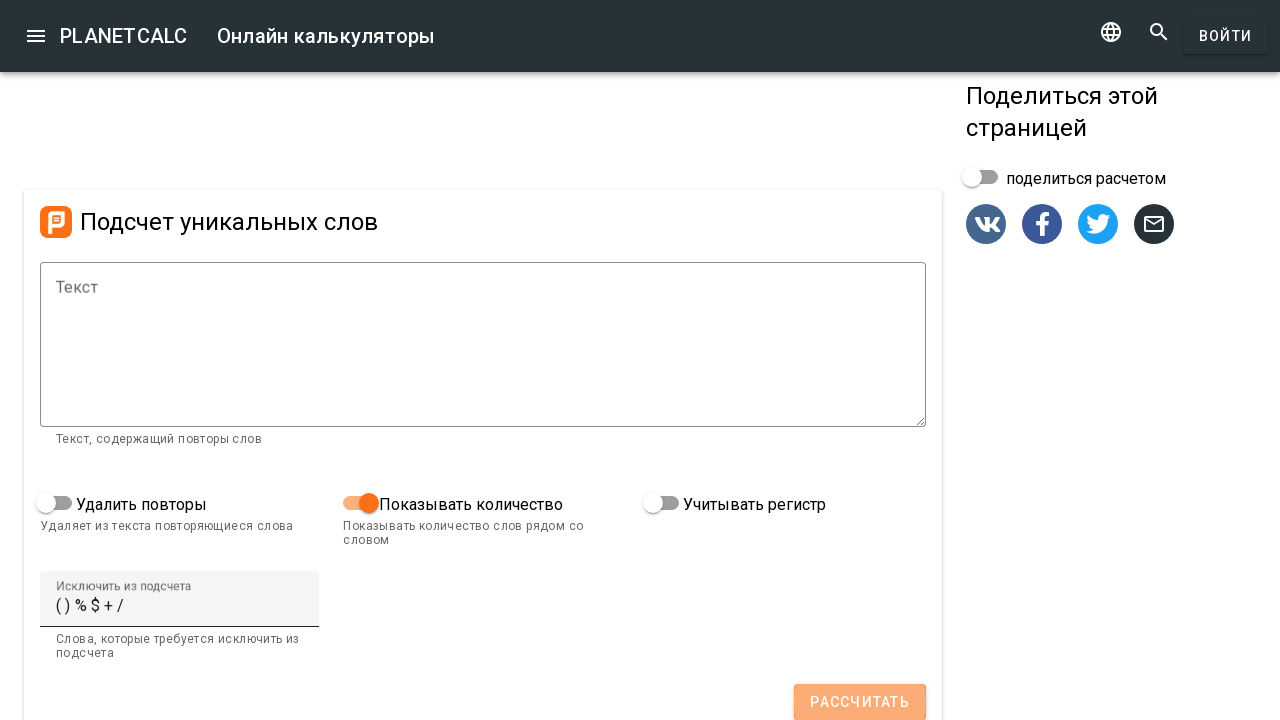

Waited 1 second for results to appear
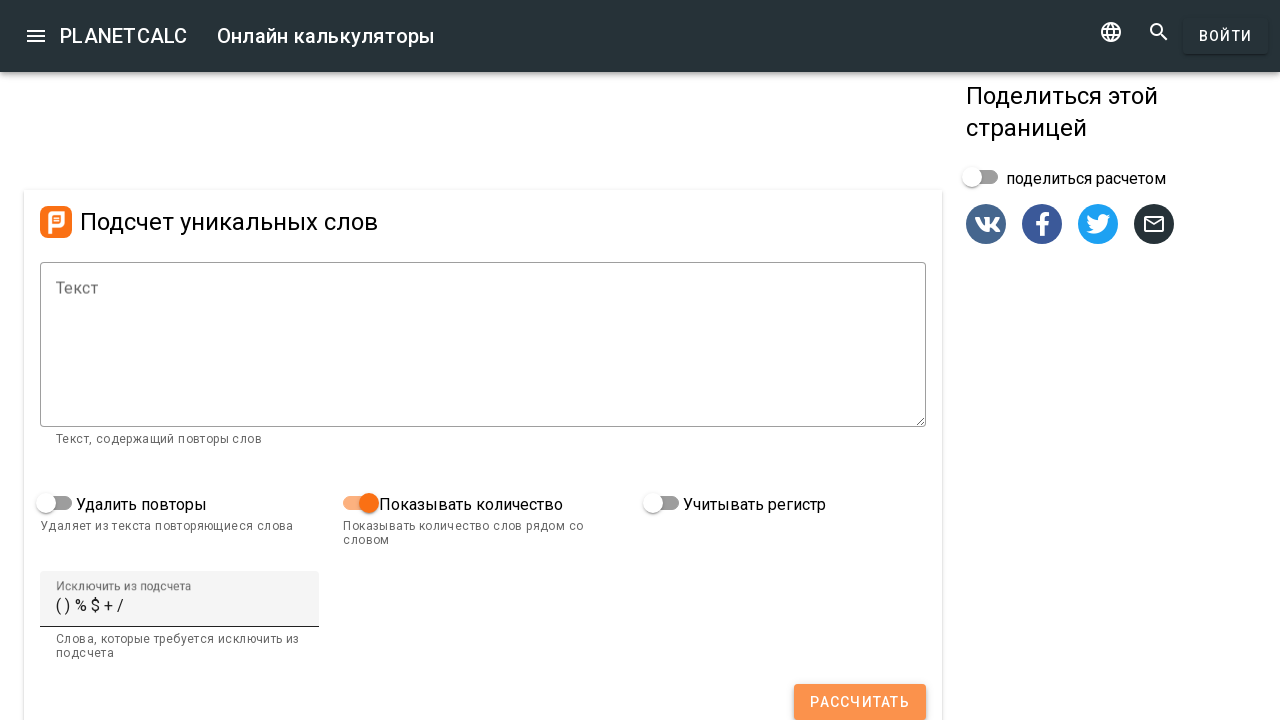

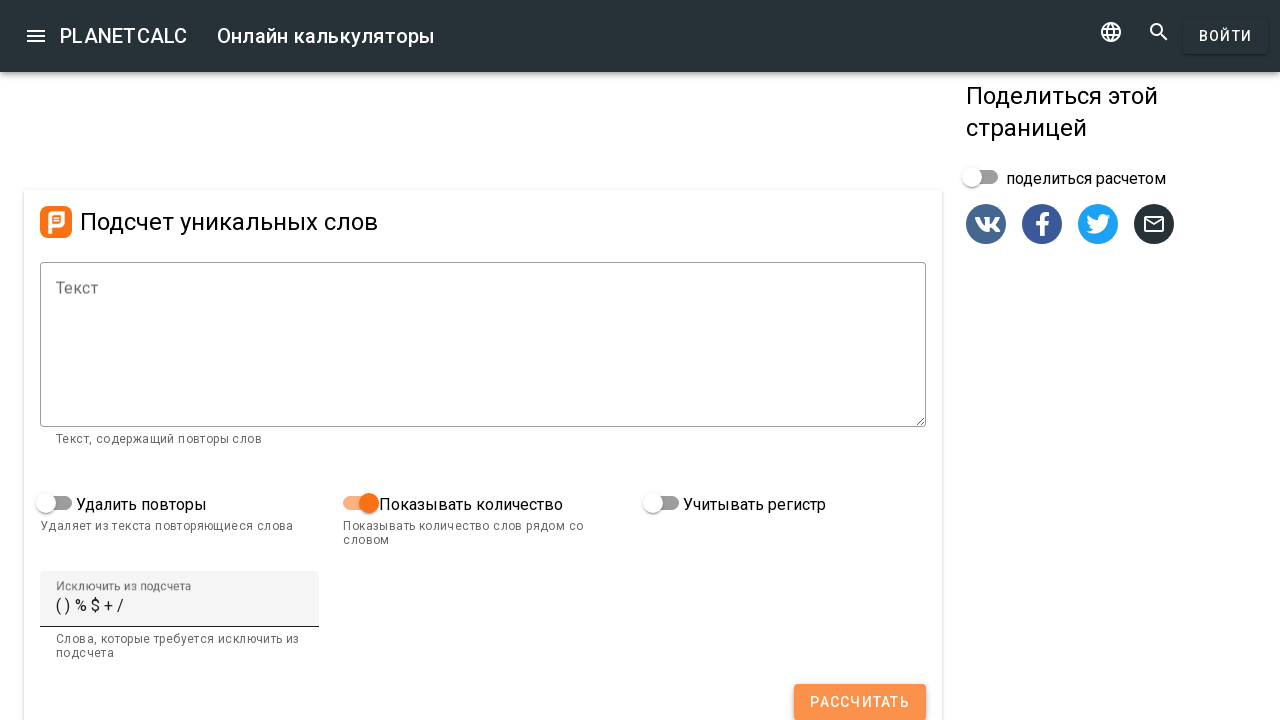